Clicks on the Help link

Starting URL: https://v5.webdriver.io/docs/api.html

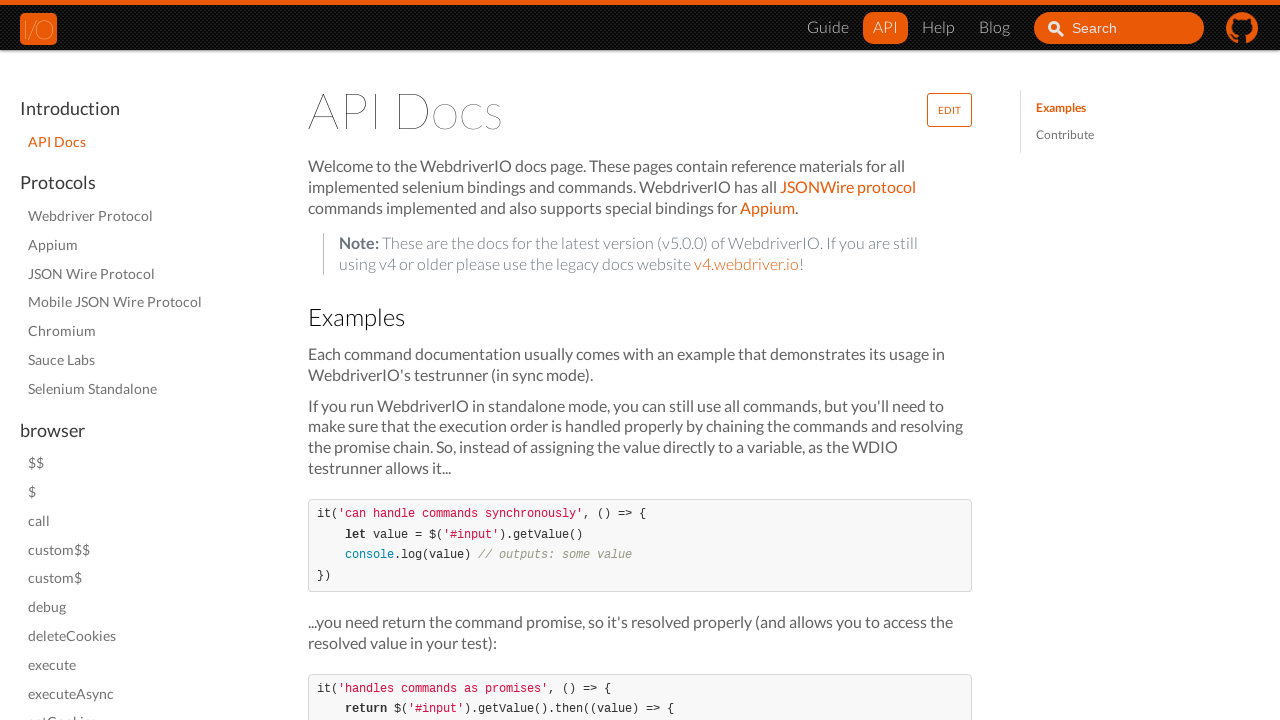

Clicked on the Help link at (938, 28) on [href="/help.html"]
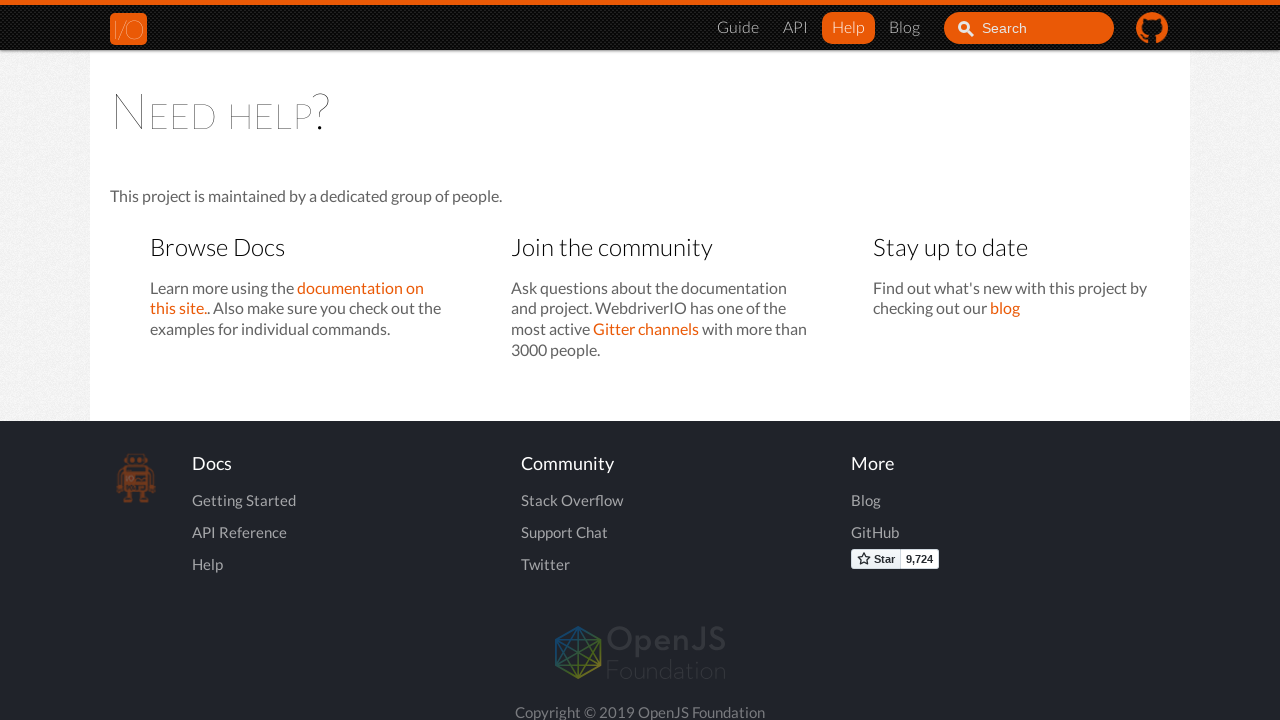

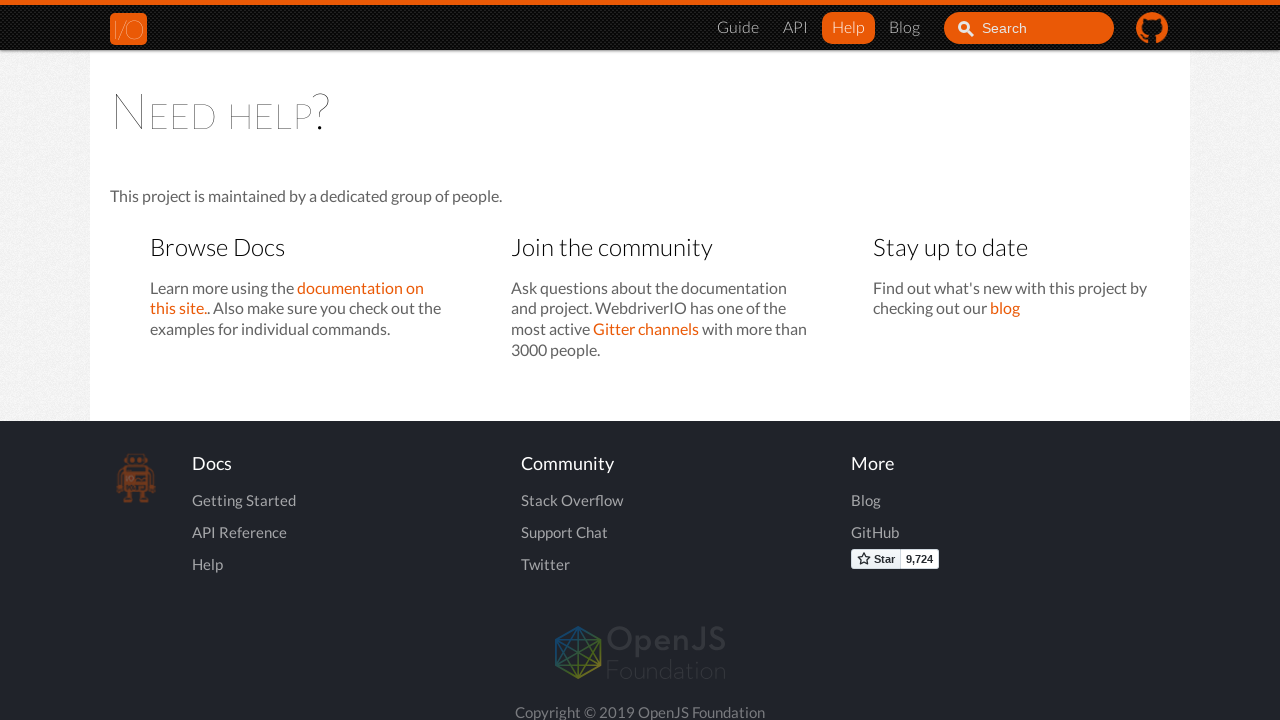